Simulates realistic browser behavior by navigating to a website, clicking internal links, and using browser history navigation. Based on the SliFox Driver's browsing simulation patterns.

Starting URL: https://www.python.org

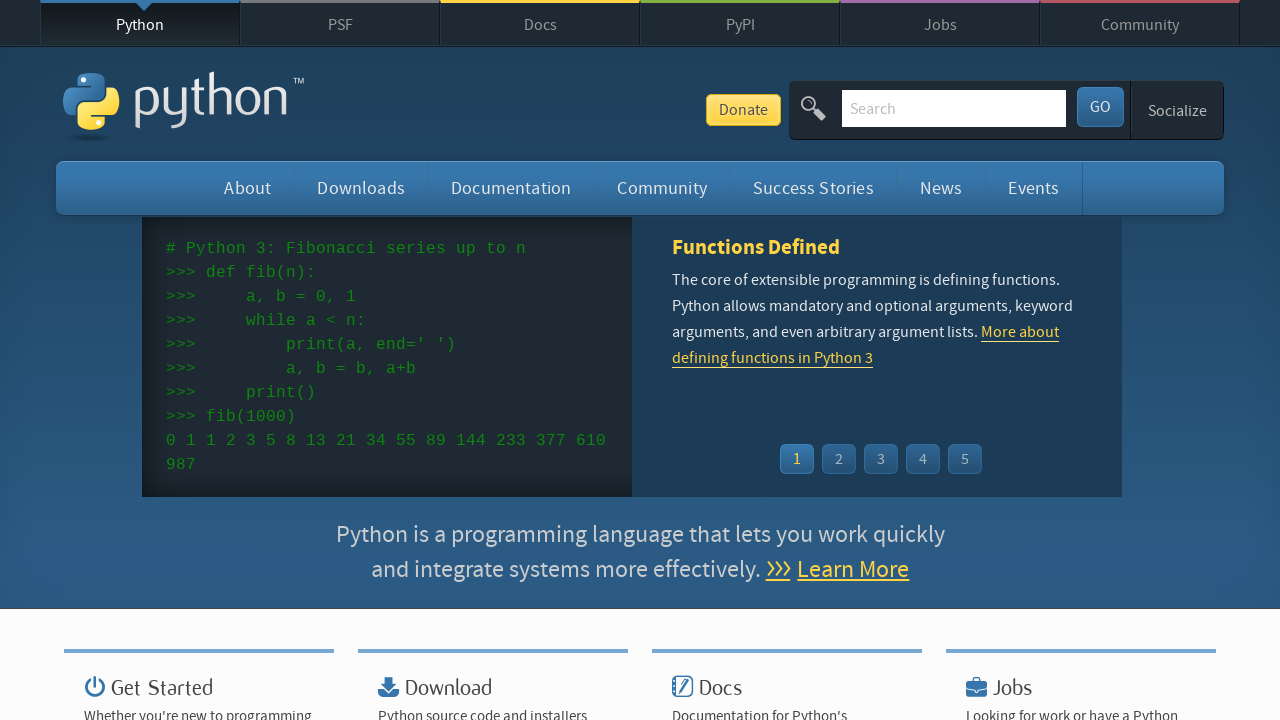

Page loaded (domcontentloaded state)
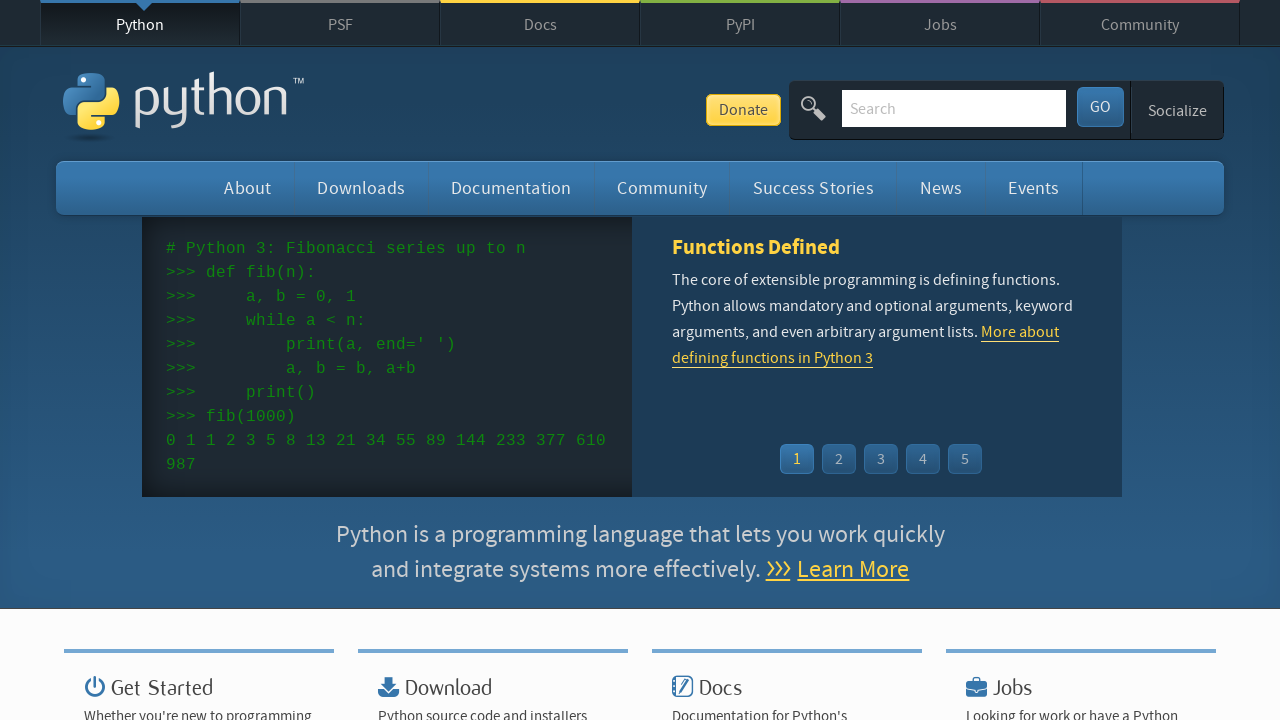

Found all links on the page
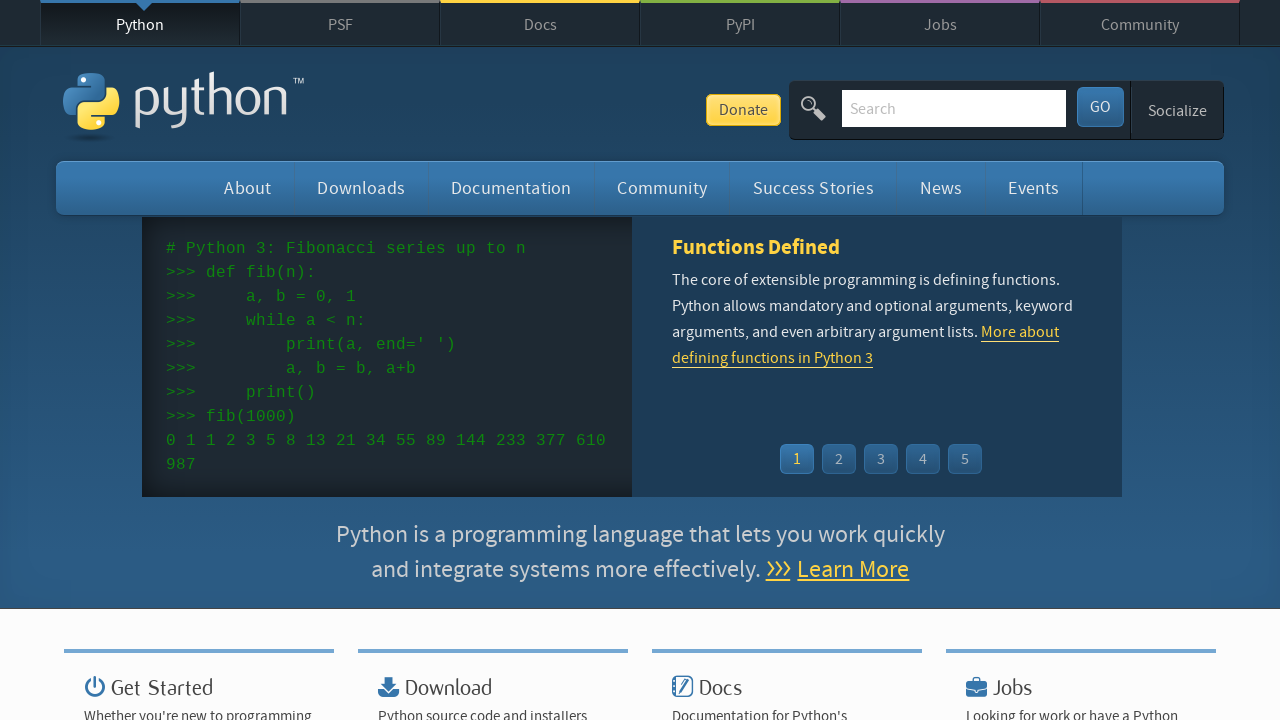

Extracted current domain: www.python.org
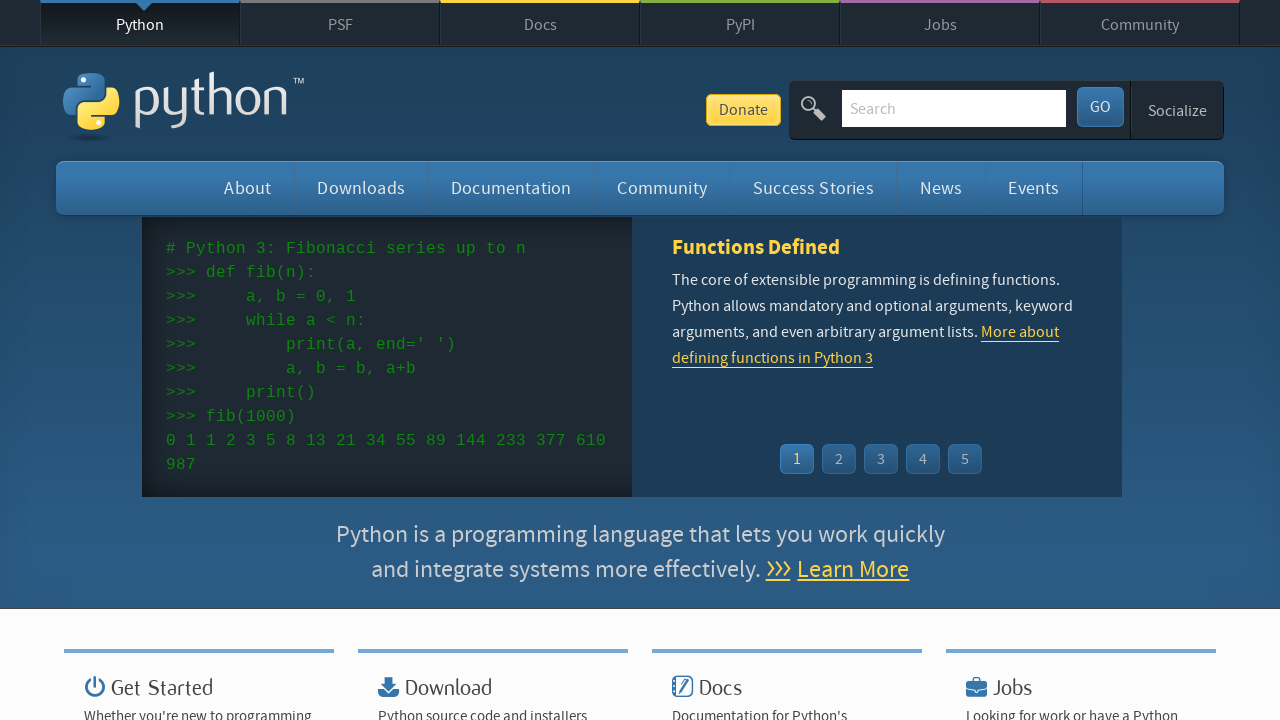

Filtered internal links: found 1 internal links
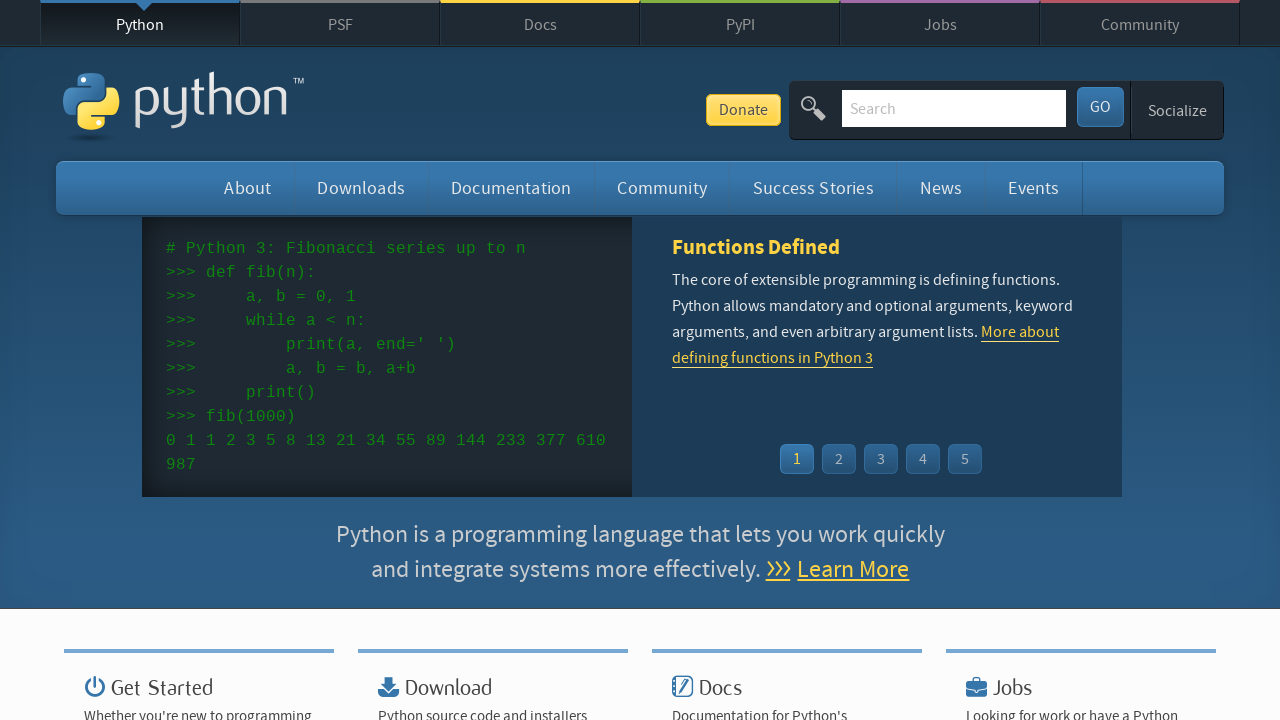

Clicked a random internal link at (340, 24) on a[href] >> nth=3
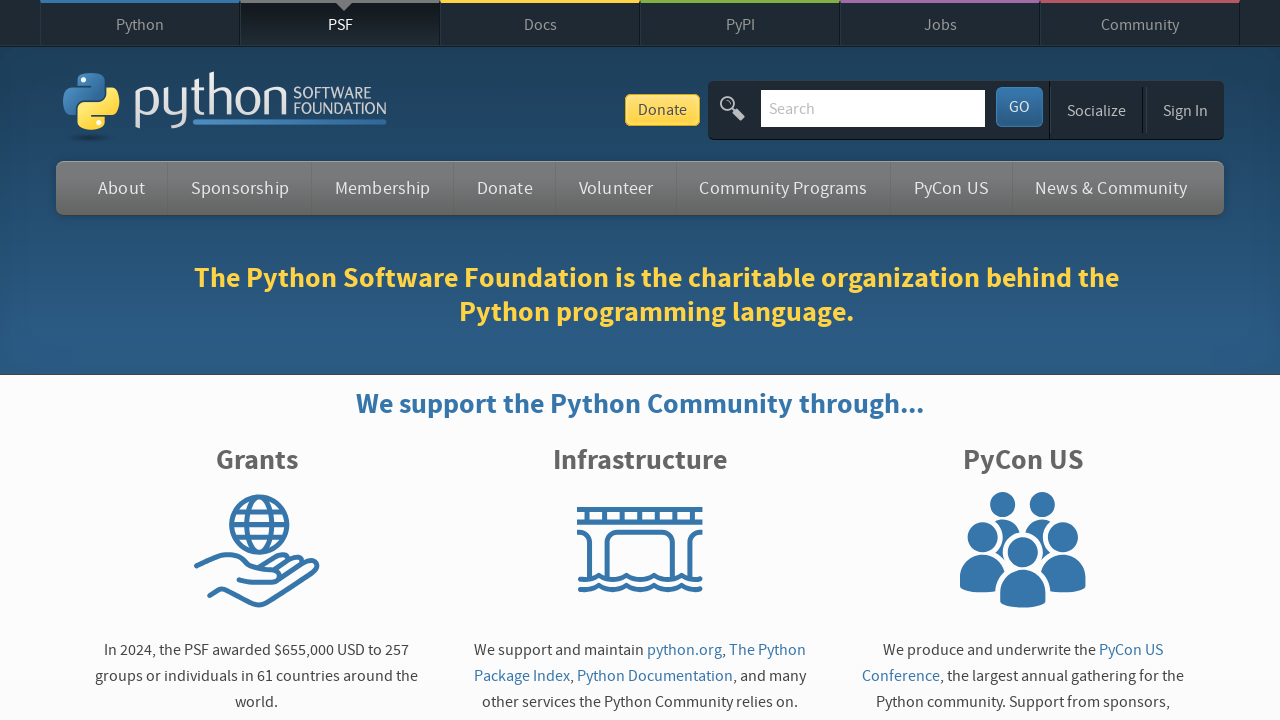

Internal link page loaded (domcontentloaded state)
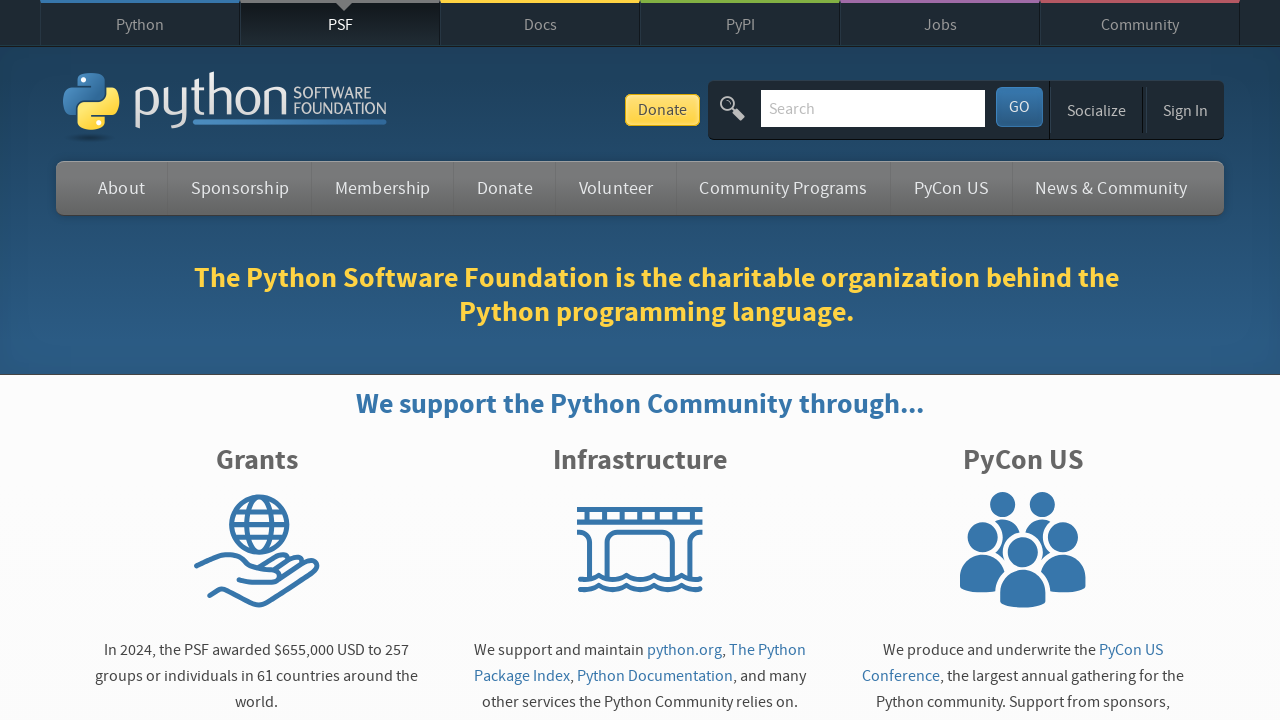

Navigated back in browser history
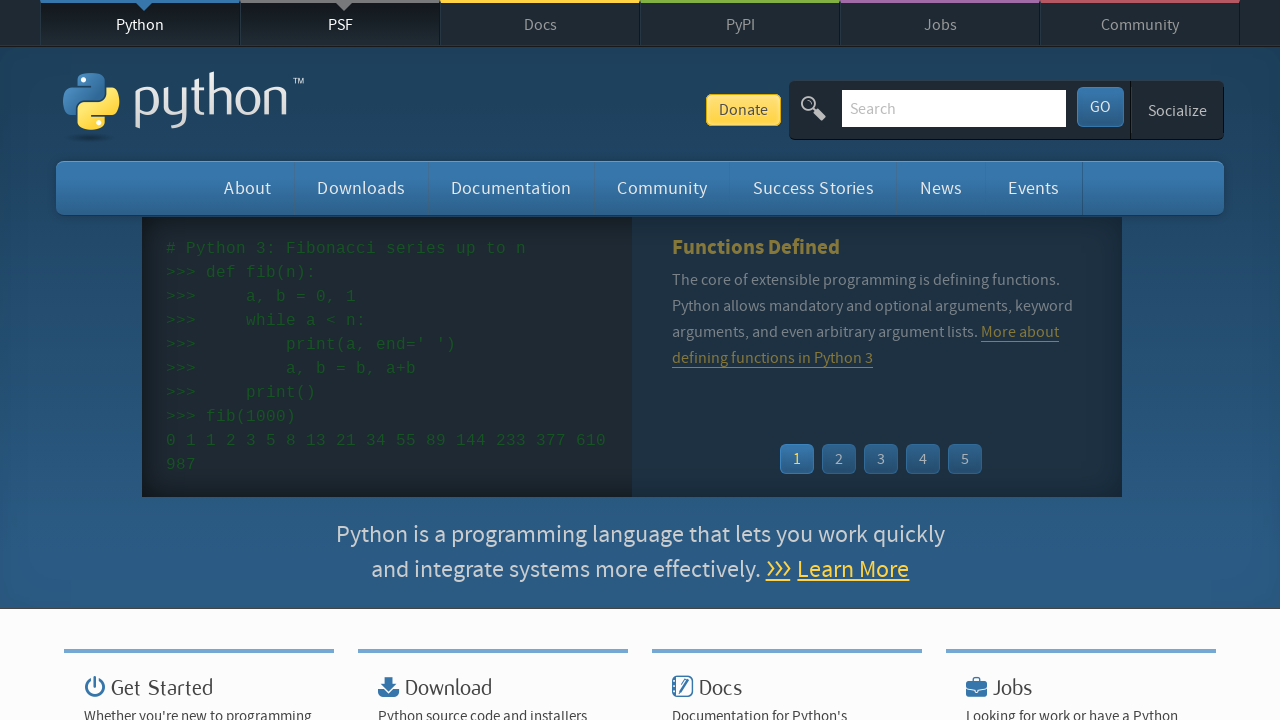

Previous page loaded (domcontentloaded state)
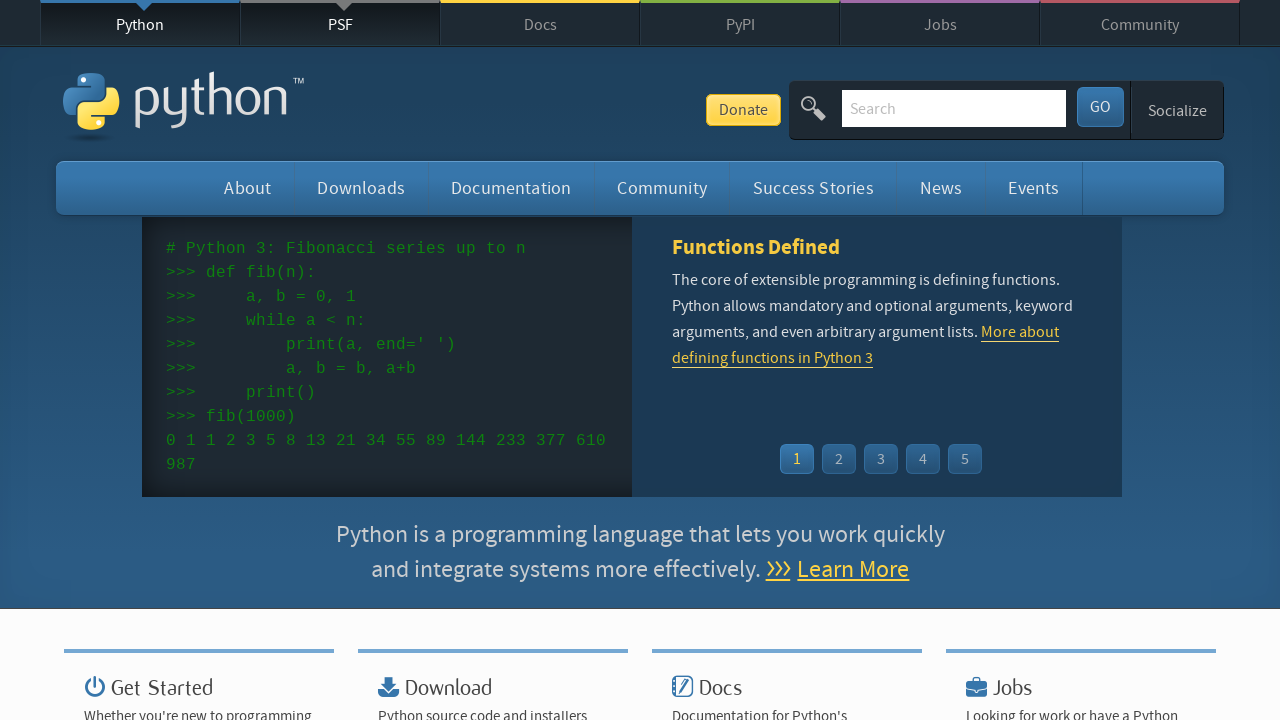

Navigated to https://imgur.com/
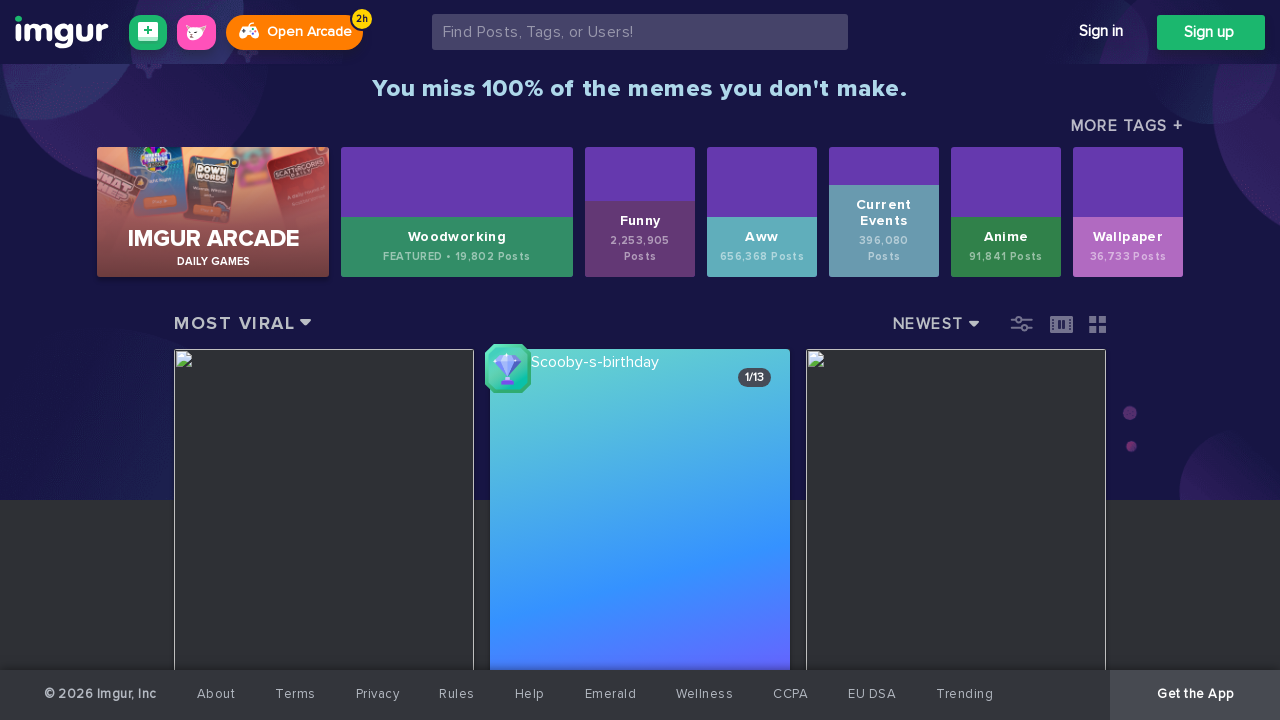

imgur.com page loaded (domcontentloaded state)
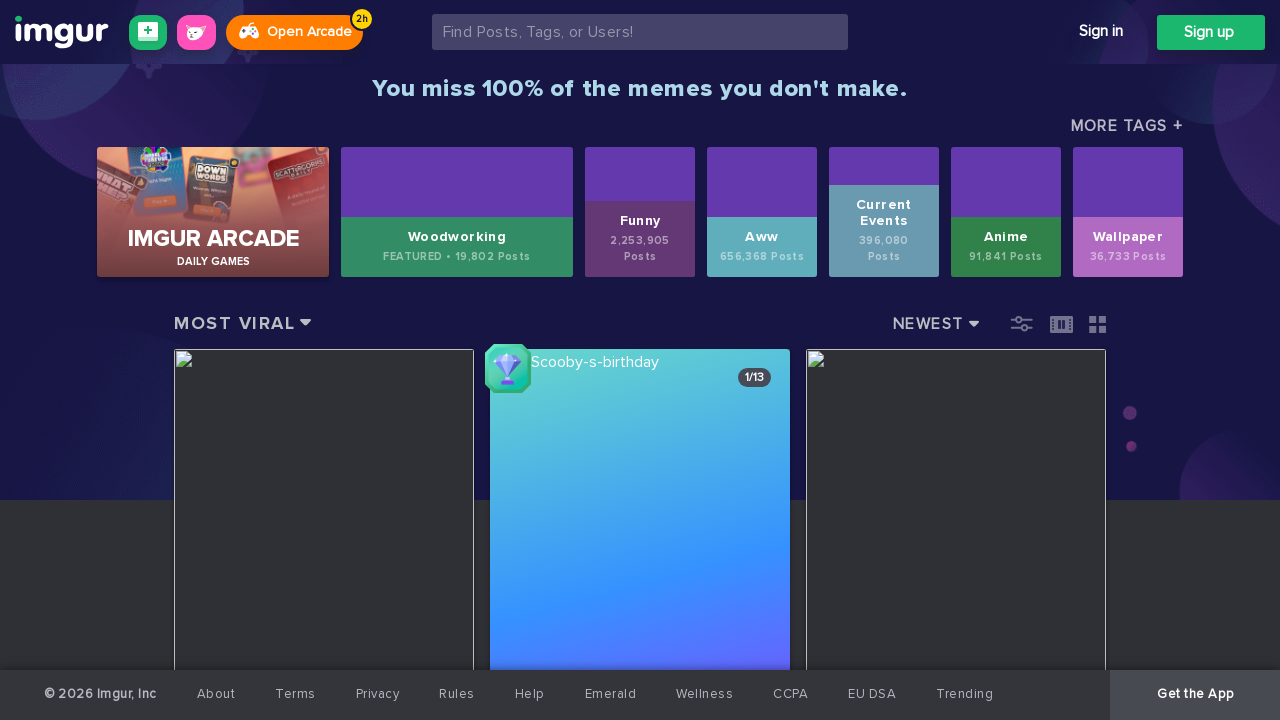

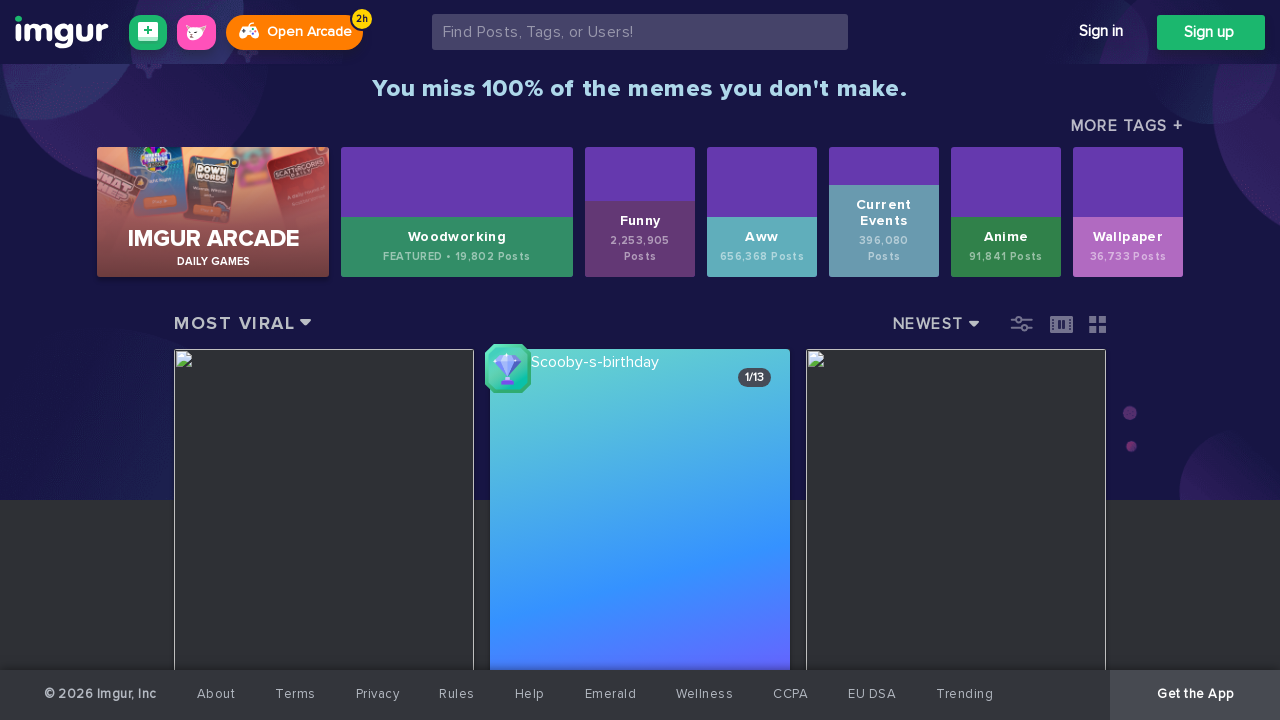